Navigates to GitHub homepage and verifies the page loads by checking the title

Starting URL: https://github.com

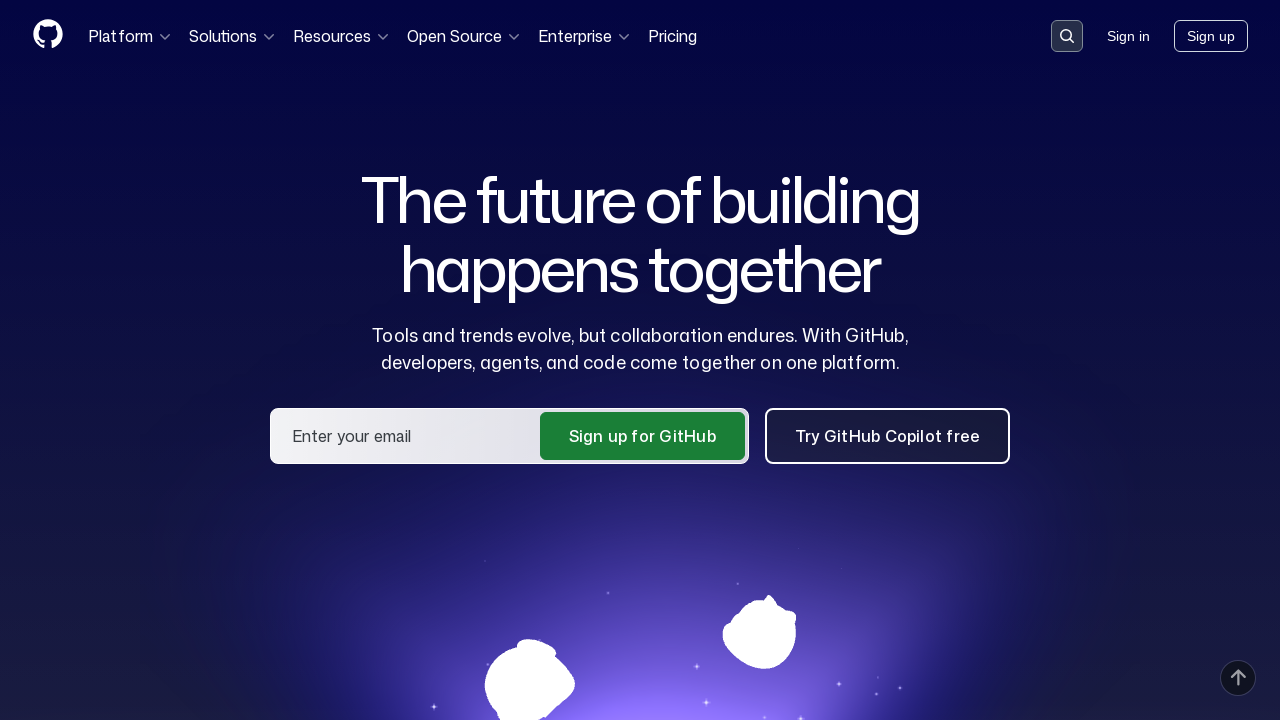

Navigated to GitHub homepage
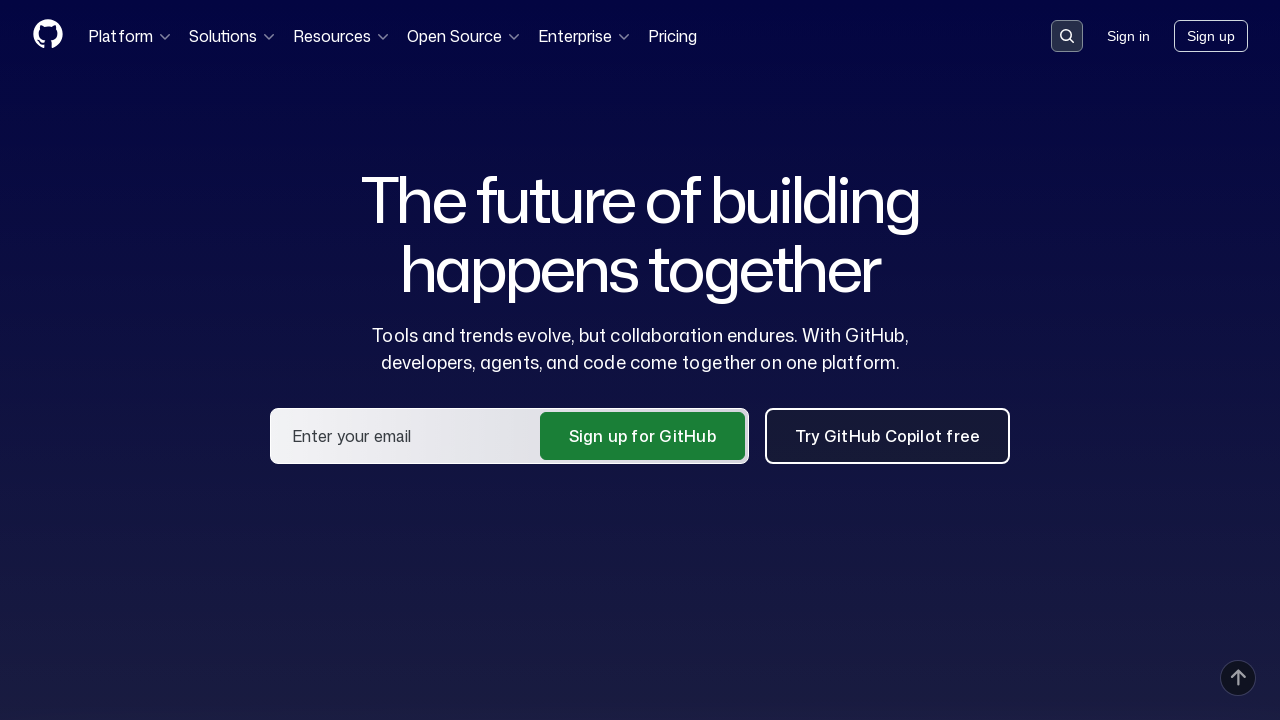

Page loaded and DOM content initialized
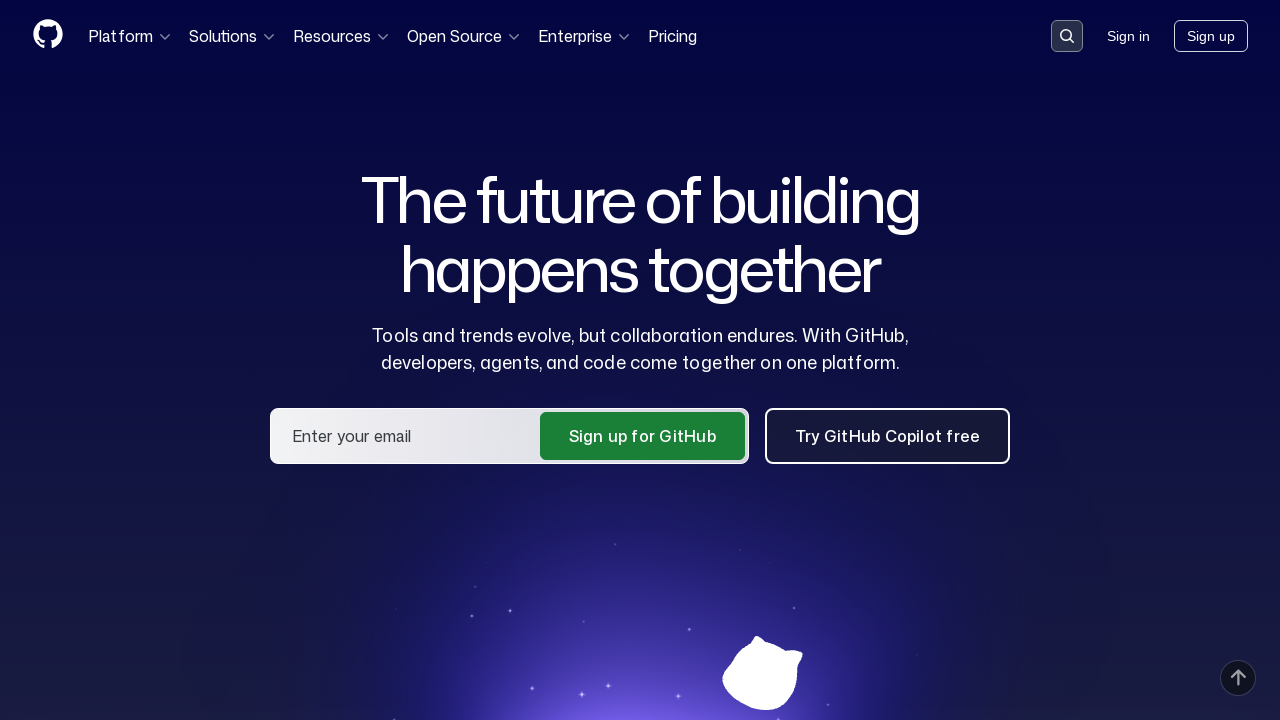

Retrieved page title: 'GitHub · Change is constant. GitHub keeps you ahead. · GitHub'
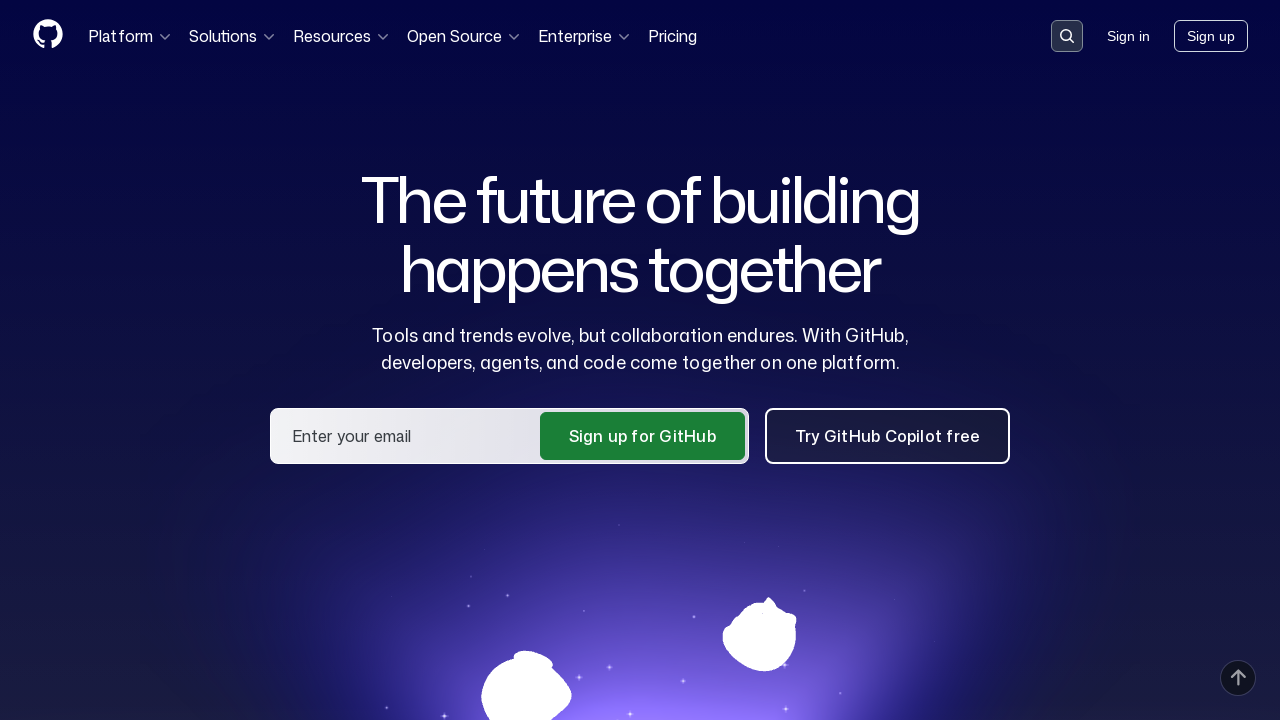

Verified page title contains 'GitHub'
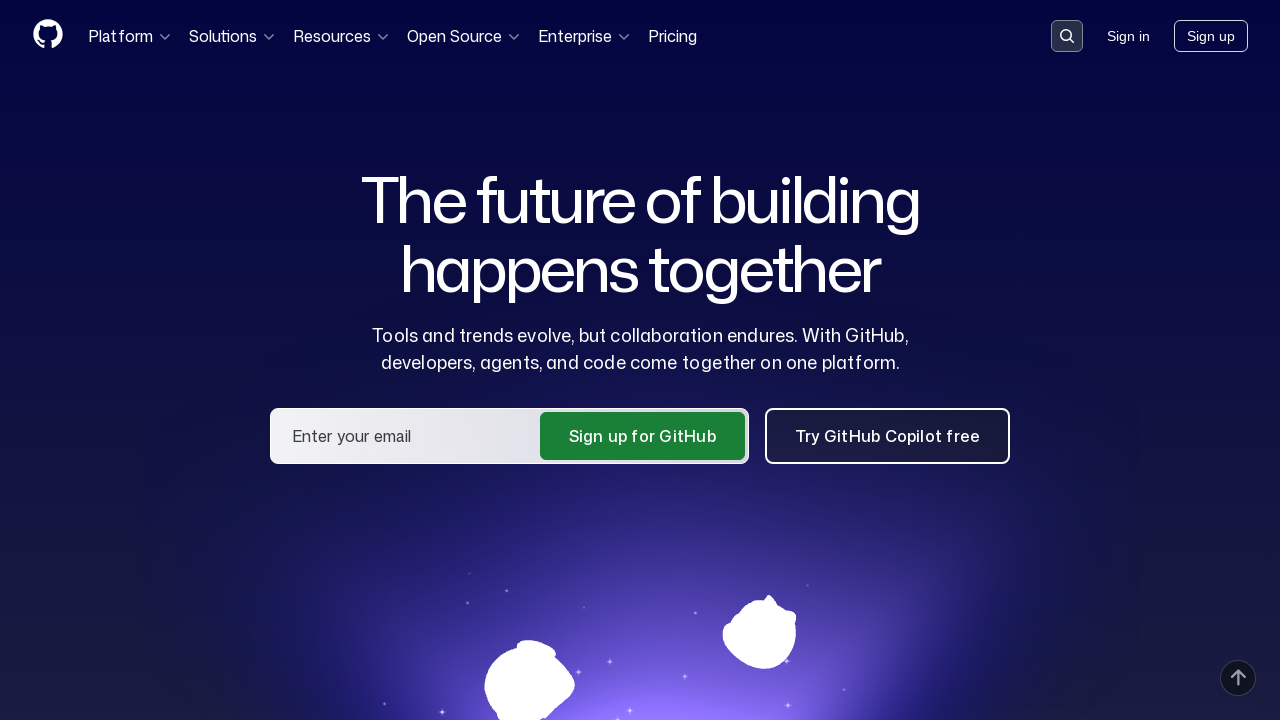

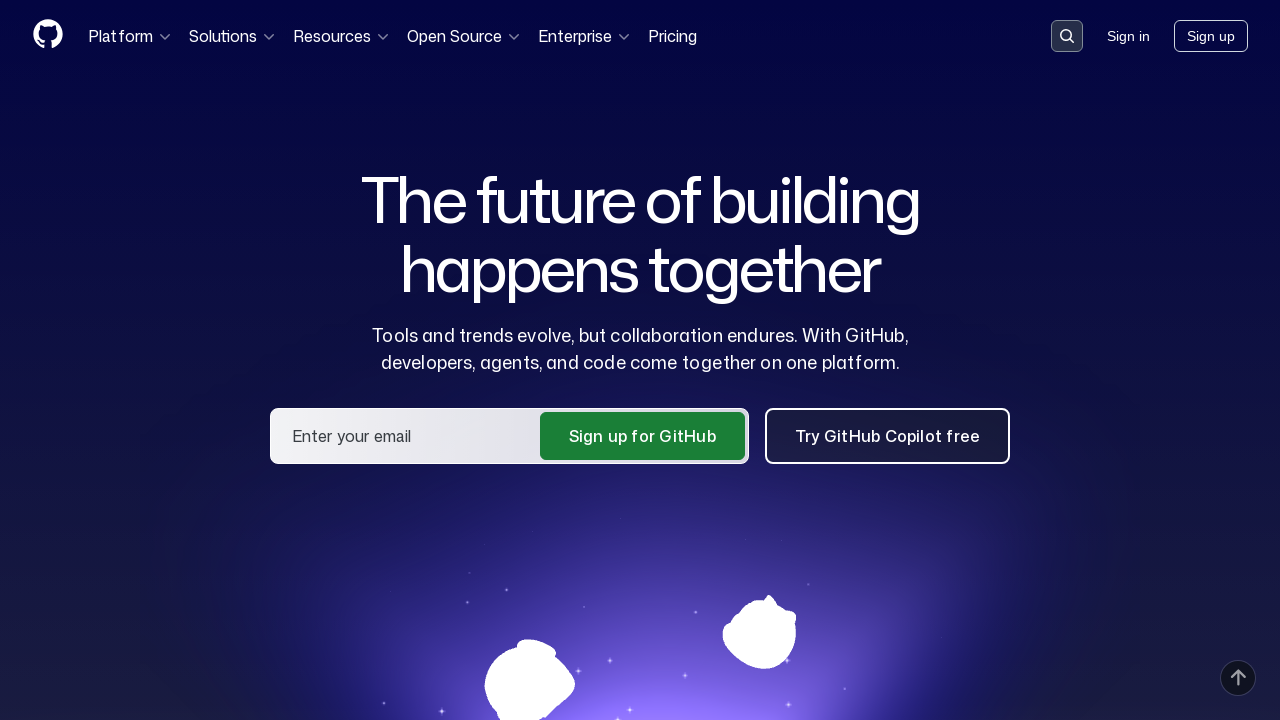